Verifies that an image with alt text 'es' has width less than 1000

Starting URL: https://www.iffarroupilha.edu.br/

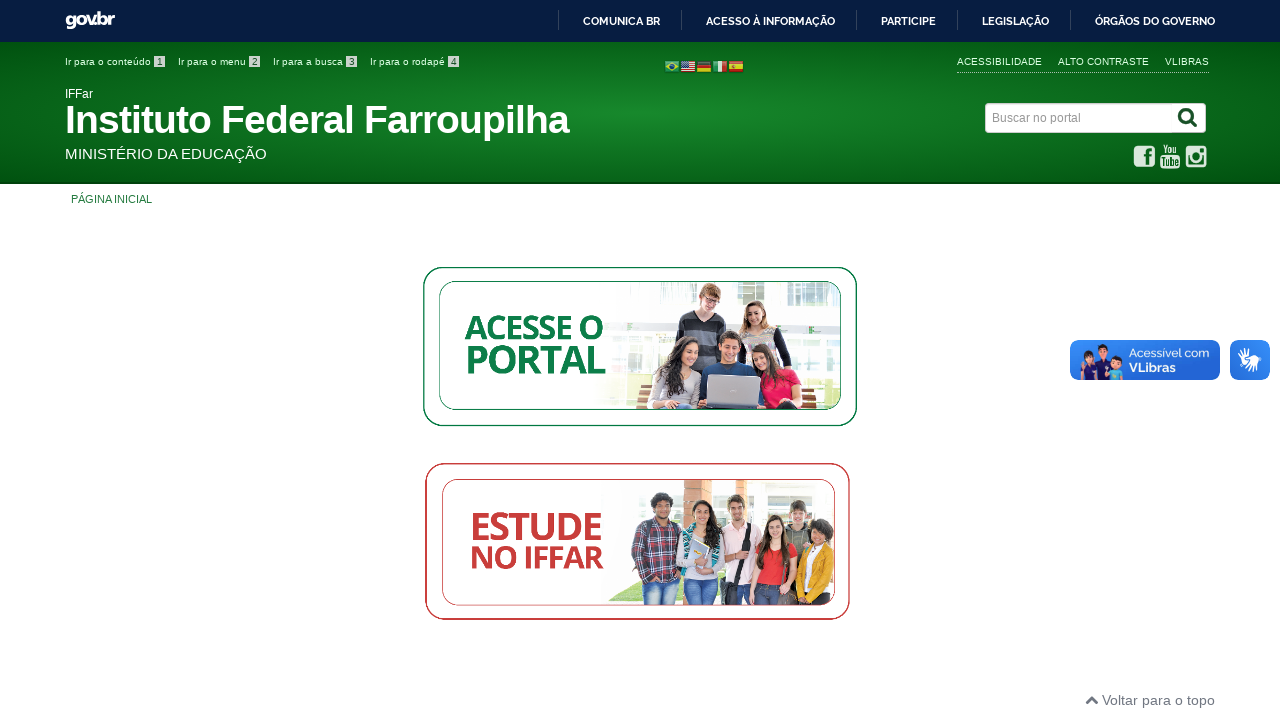

Navigated to https://www.iffarroupilha.edu.br/
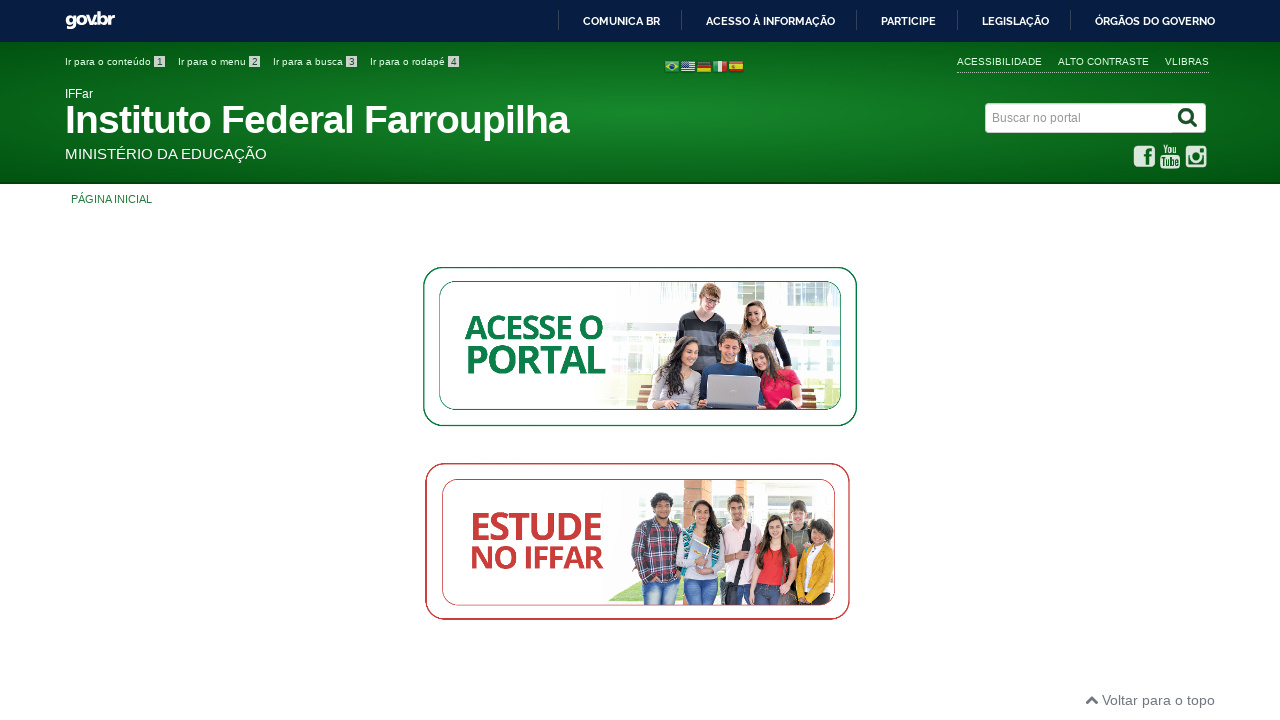

Located image element with alt text 'es'
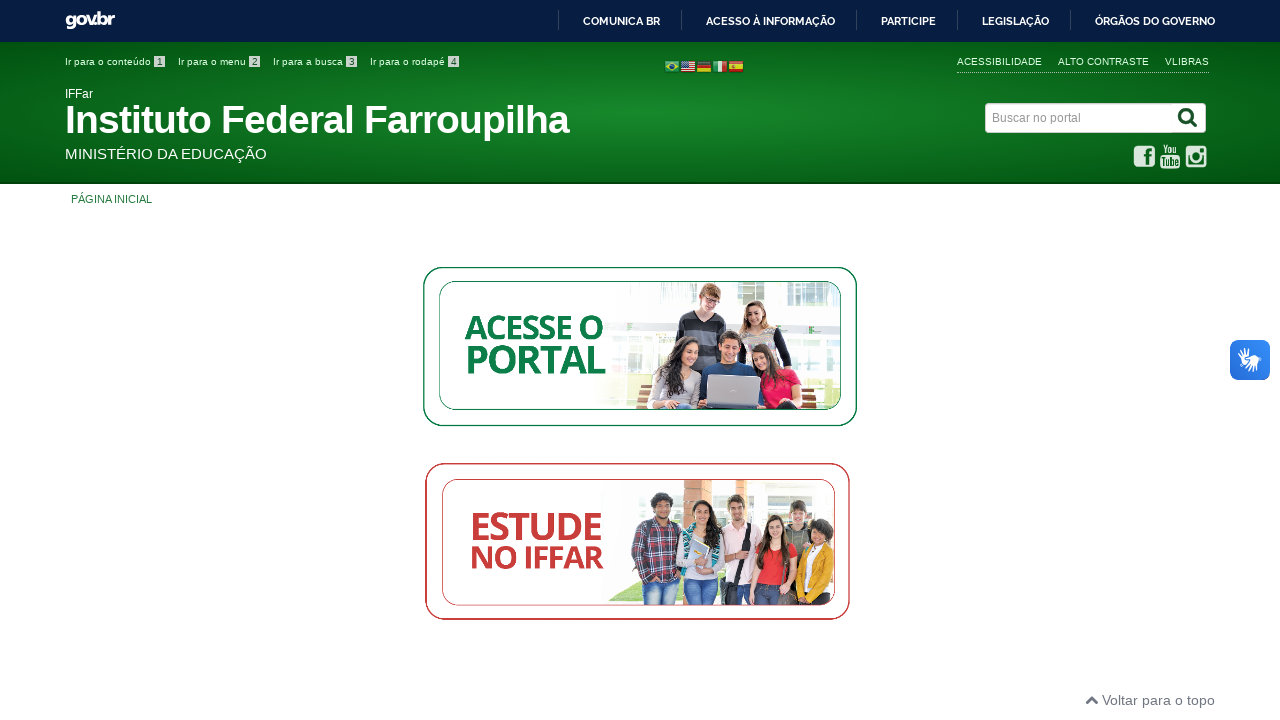

Retrieved width attribute from image element
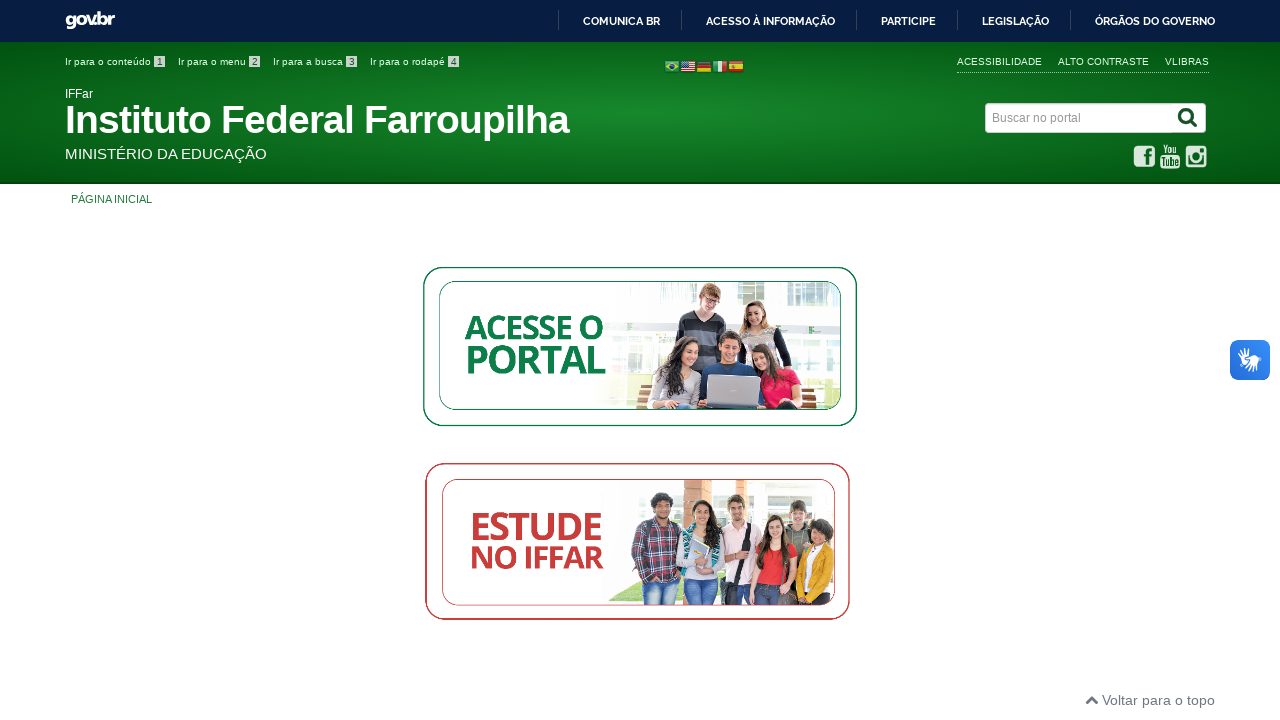

Verified that image width (16) is less than 1000
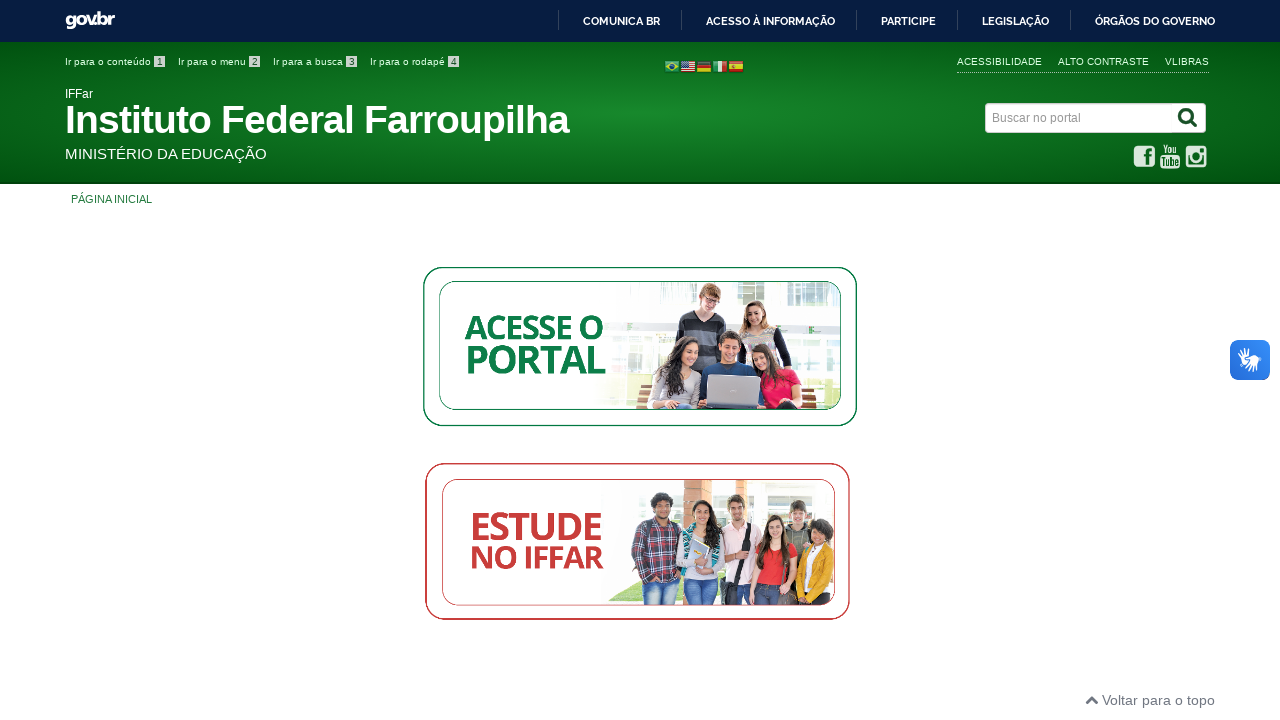

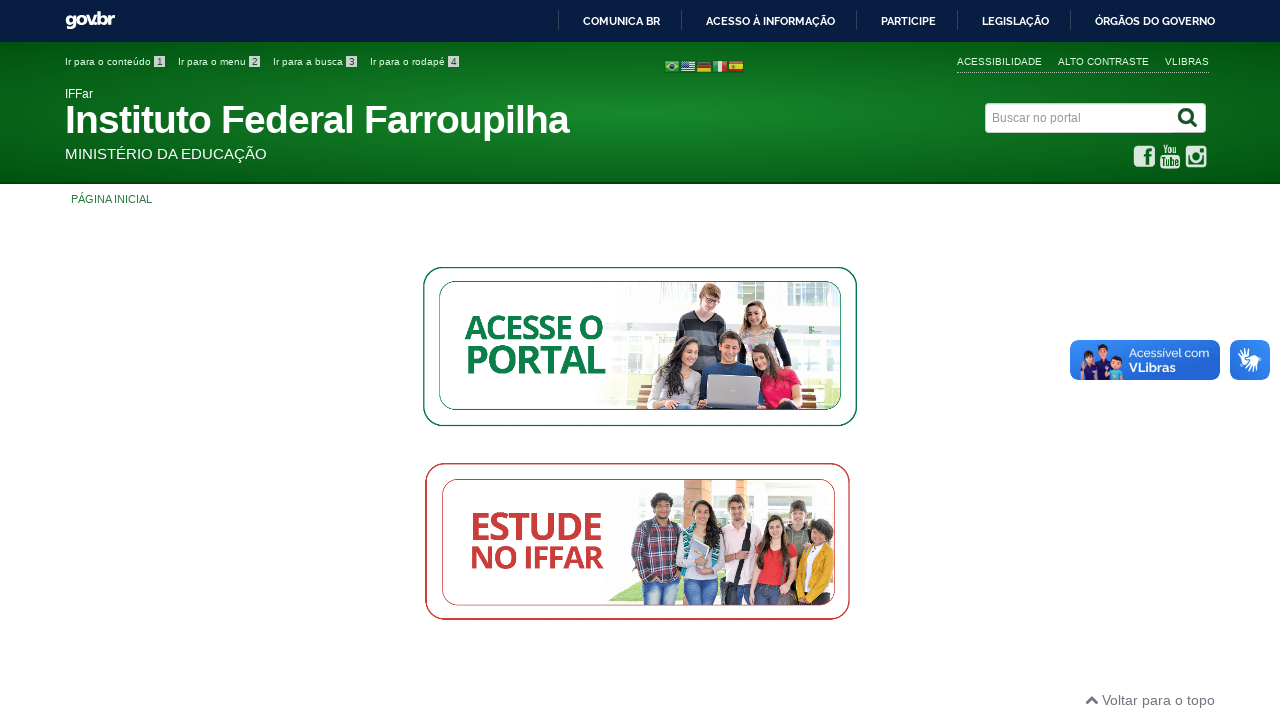